Tests a calculator demo application by entering two numbers, clicking the calculate button, and verifying the result is displayed

Starting URL: http://juliemr.github.io/protractor-demo/

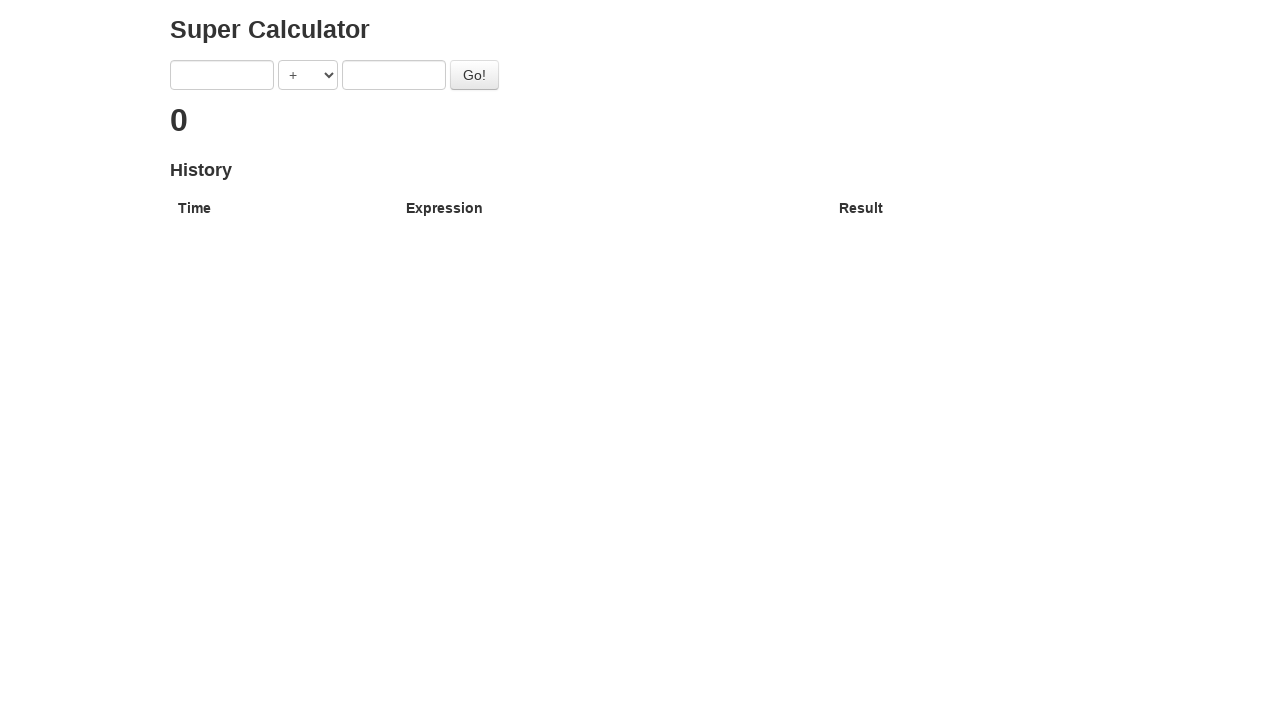

Filled first input field with '1' on input[ng-model='first']
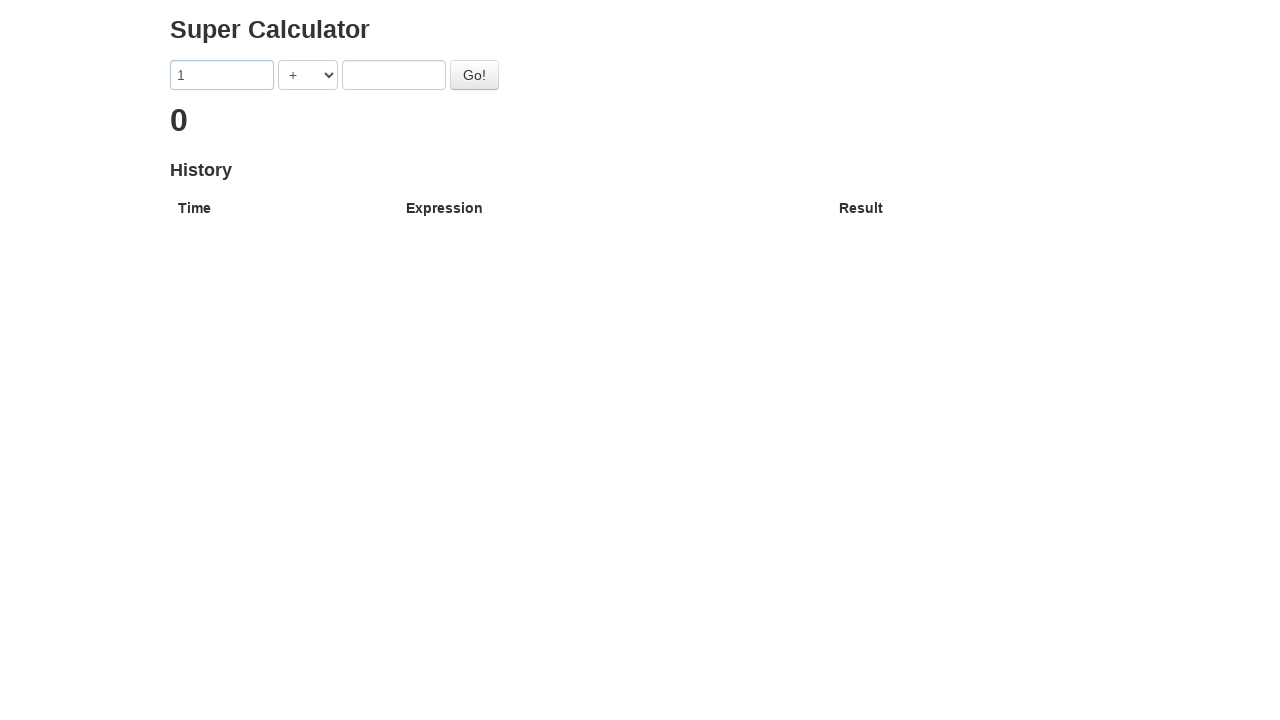

Filled second input field with '2' on input[ng-model='second']
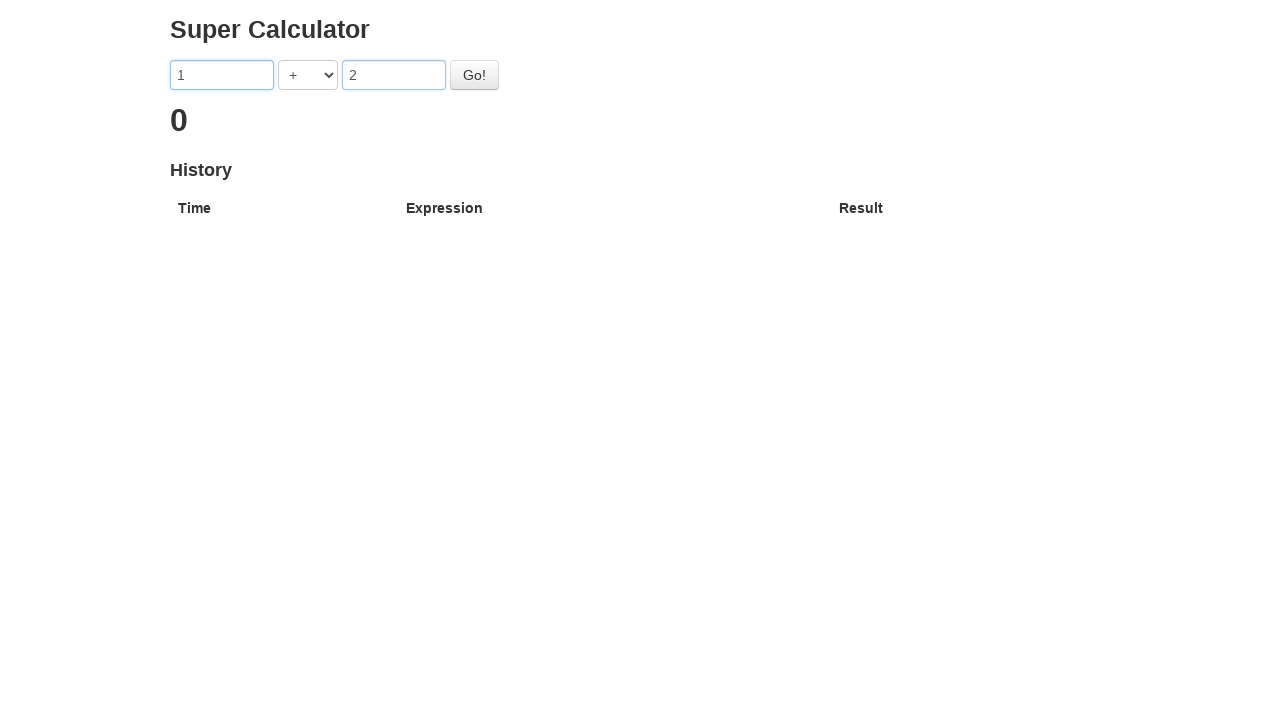

Clicked the Go button to calculate at (474, 75) on #gobutton
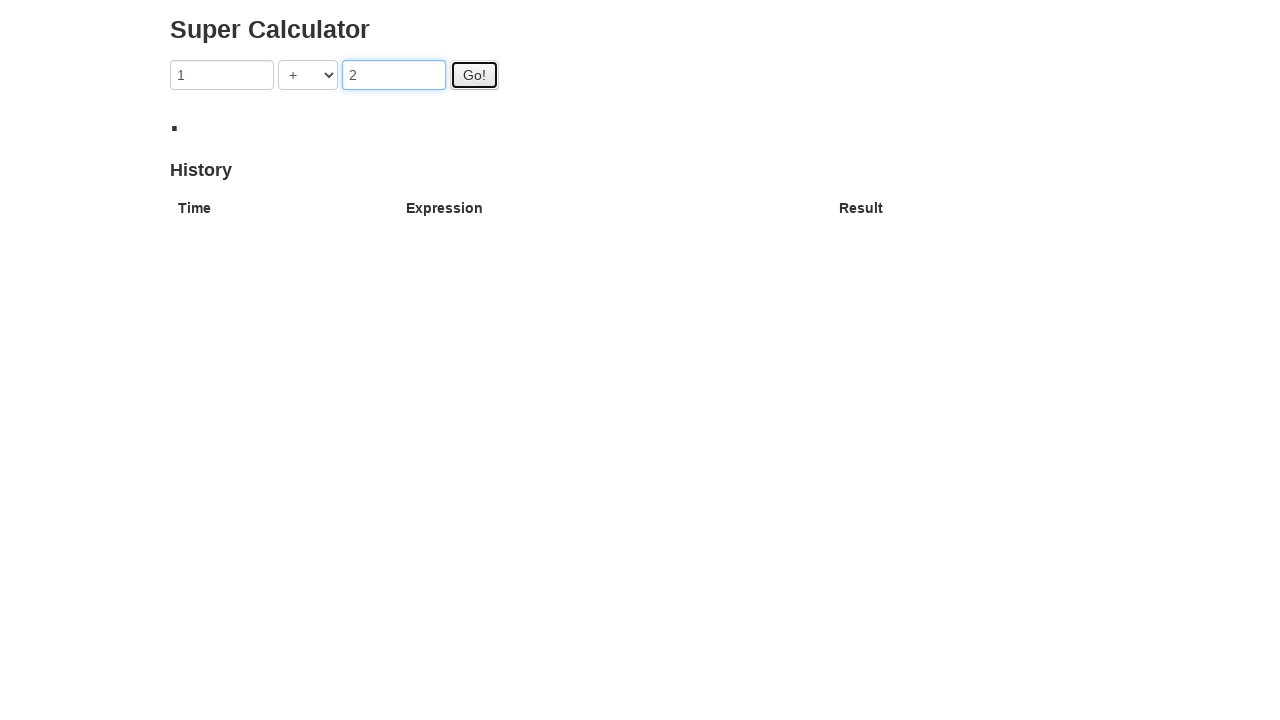

Verified result is displayed
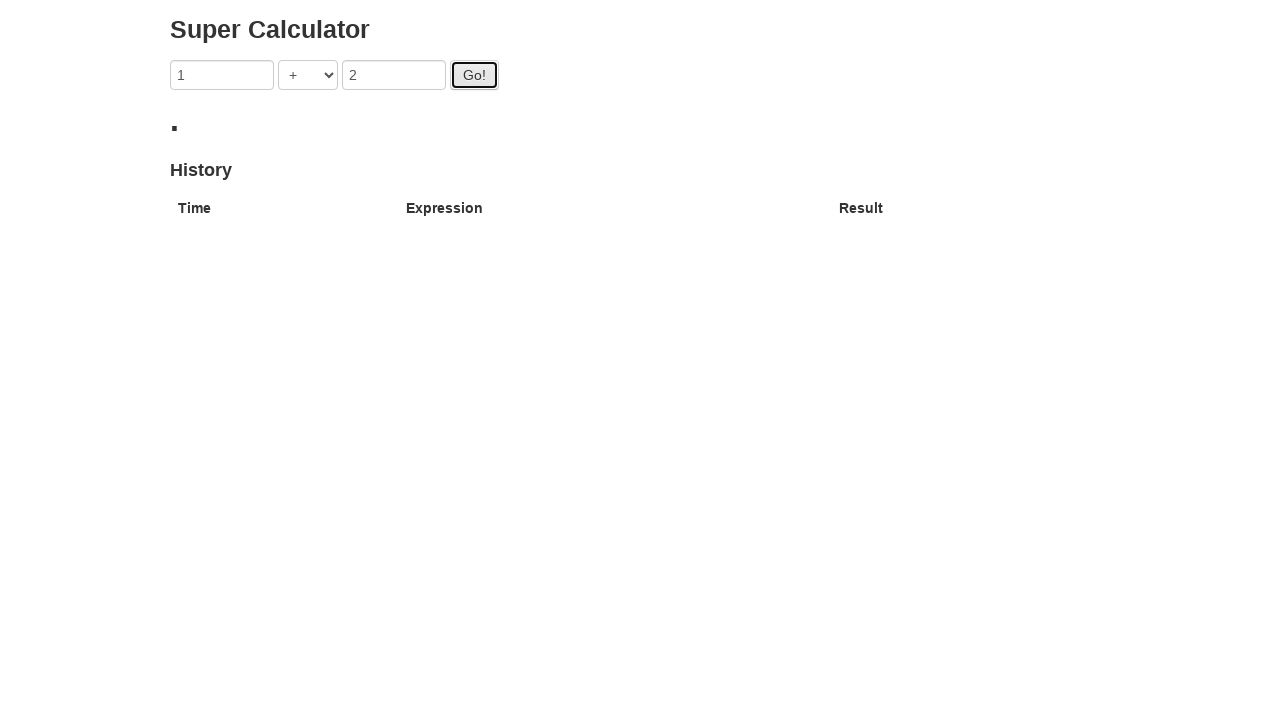

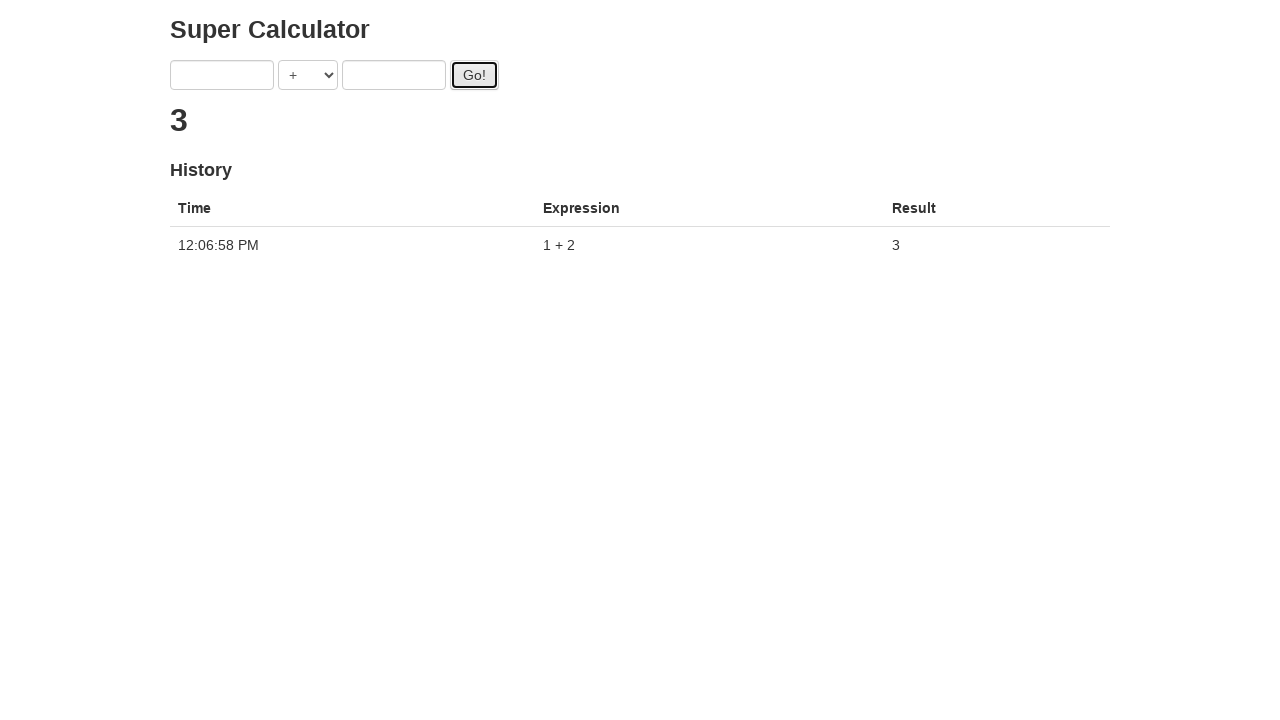